Tests that pressing Escape cancels edits and reverts to original text

Starting URL: https://demo.playwright.dev/todomvc

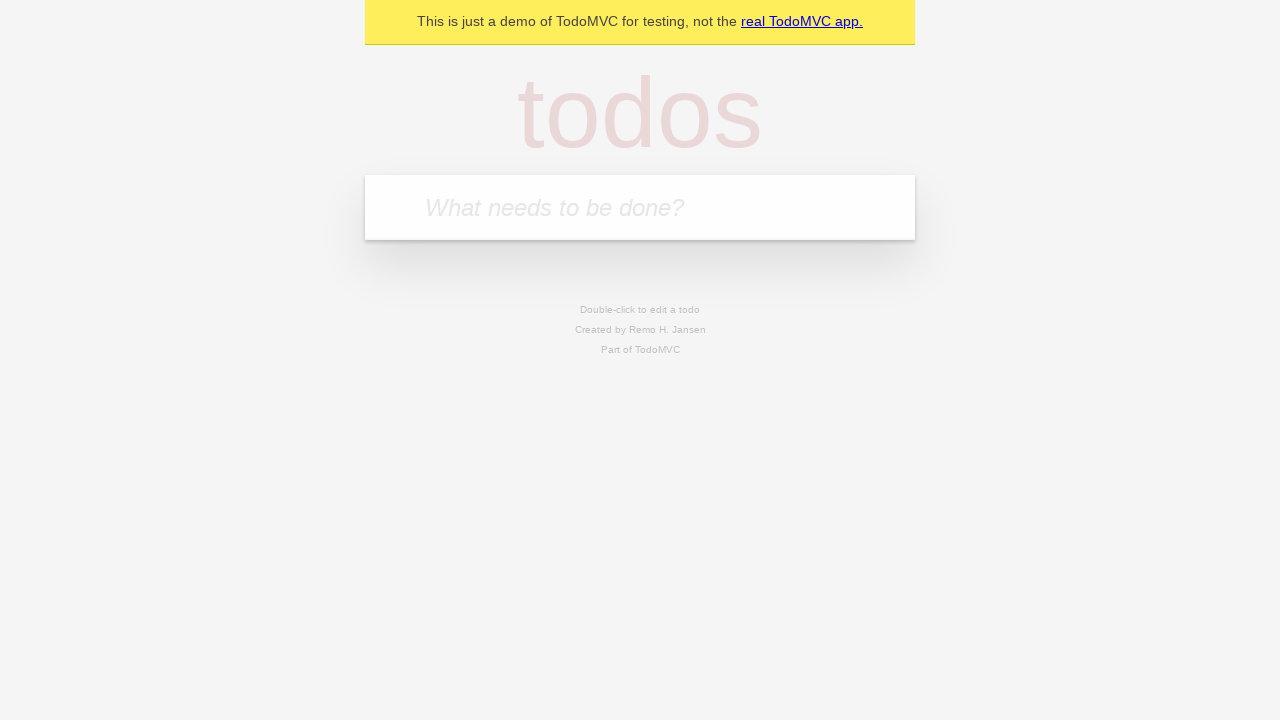

Filled new todo field with 'buy some cheese' on .new-todo
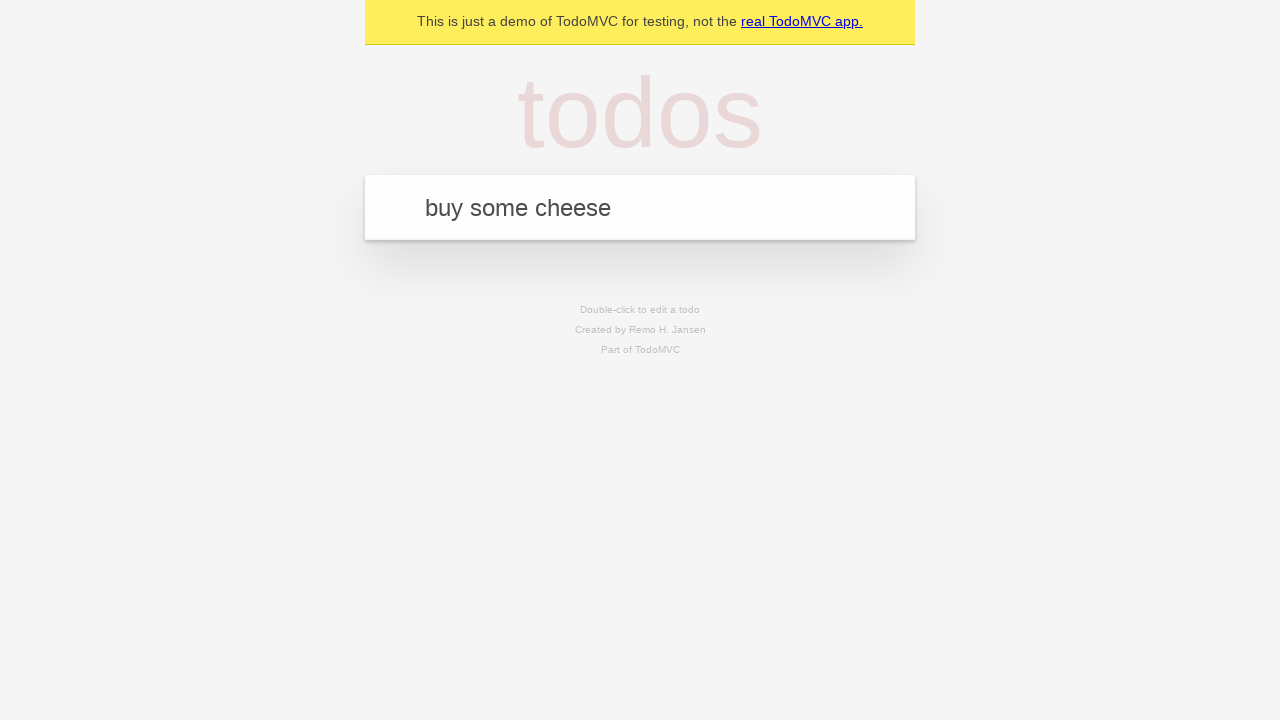

Pressed Enter to add first todo on .new-todo
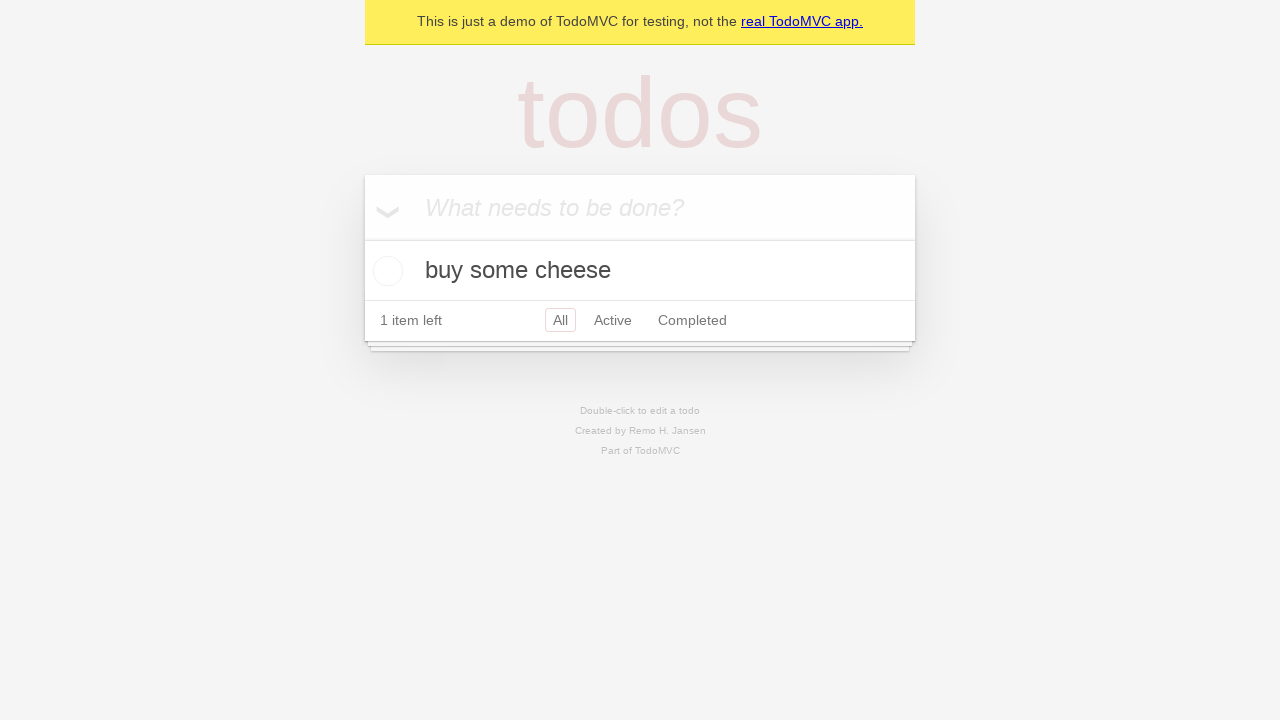

Filled new todo field with 'feed the cat' on .new-todo
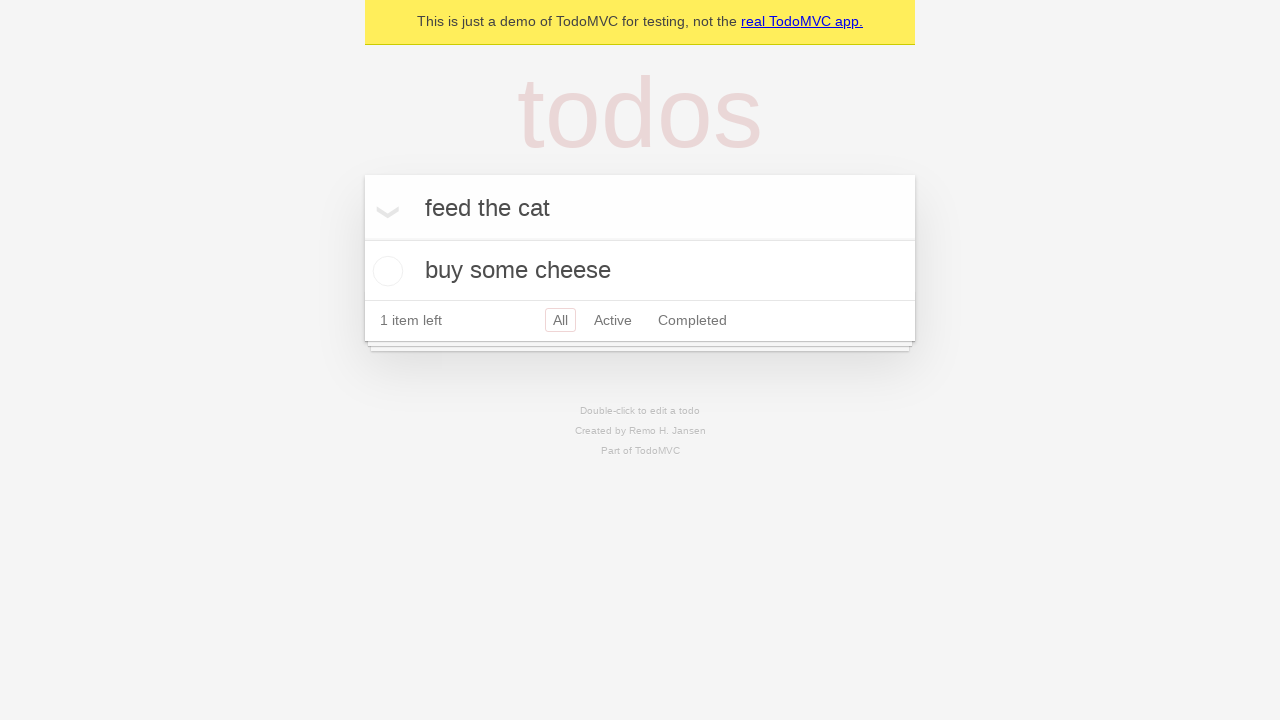

Pressed Enter to add second todo on .new-todo
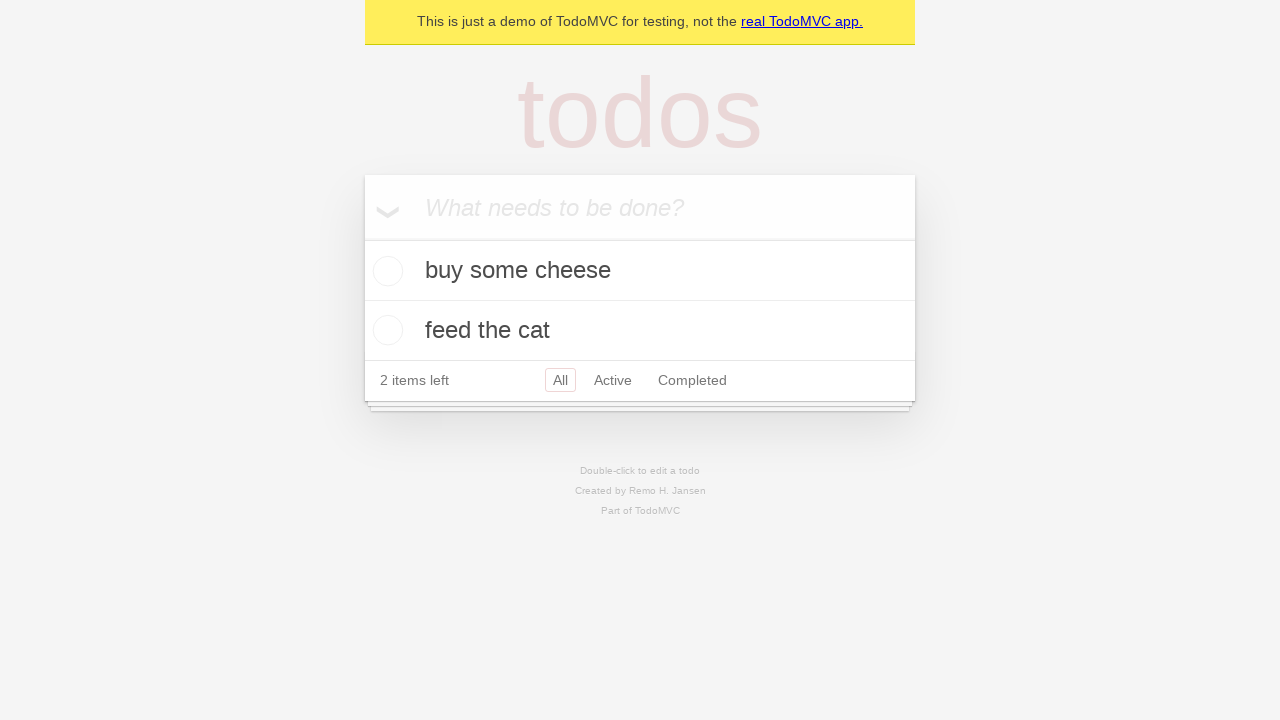

Filled new todo field with 'book a doctors appointment' on .new-todo
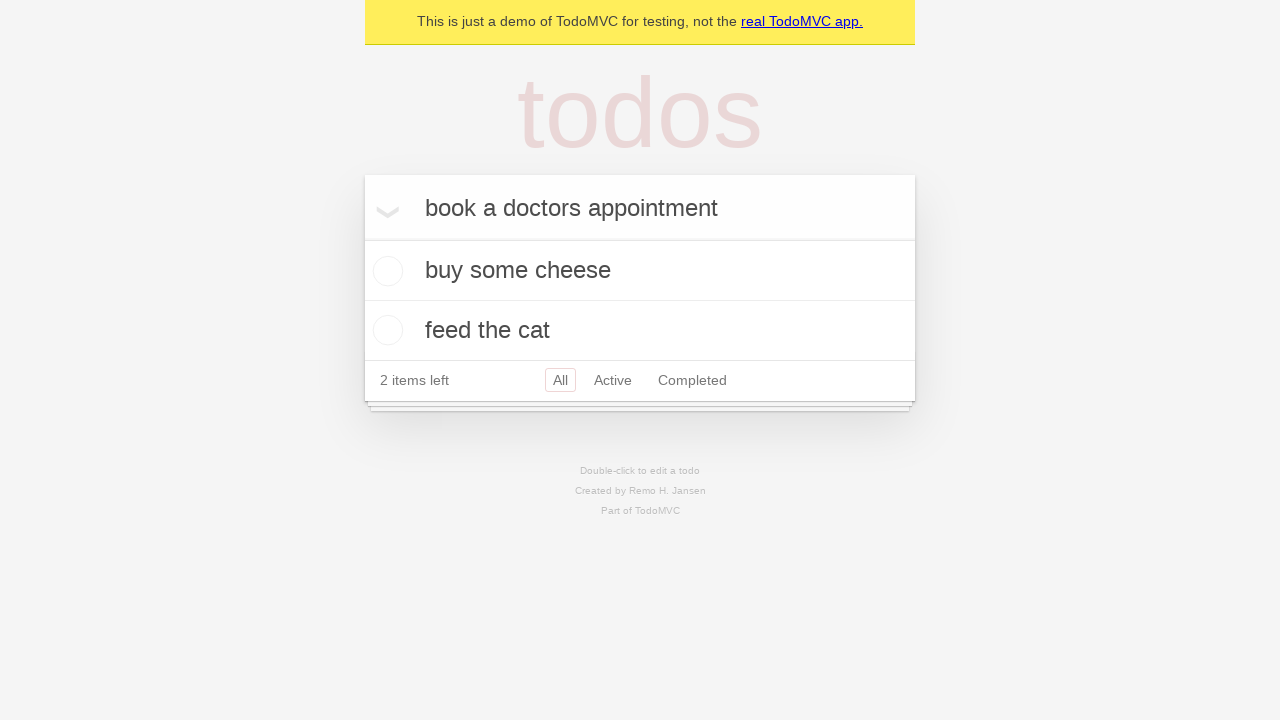

Pressed Enter to add third todo on .new-todo
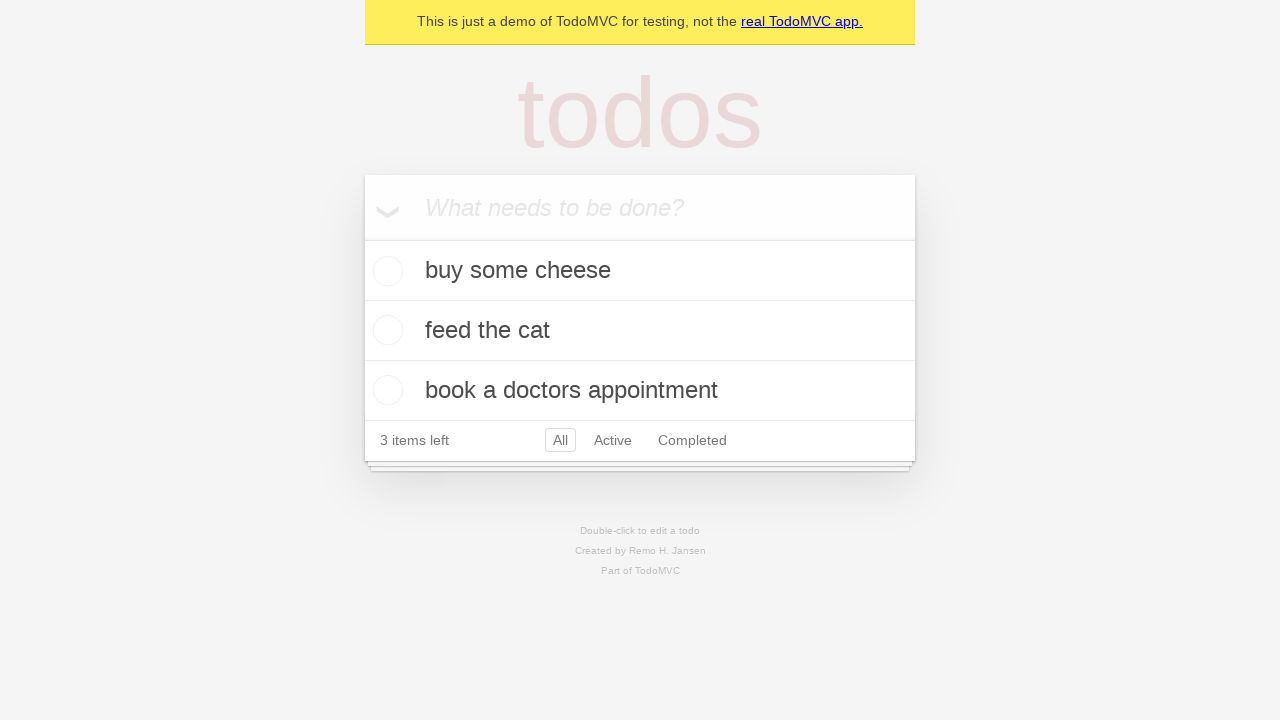

Waited for all three todos to be loaded
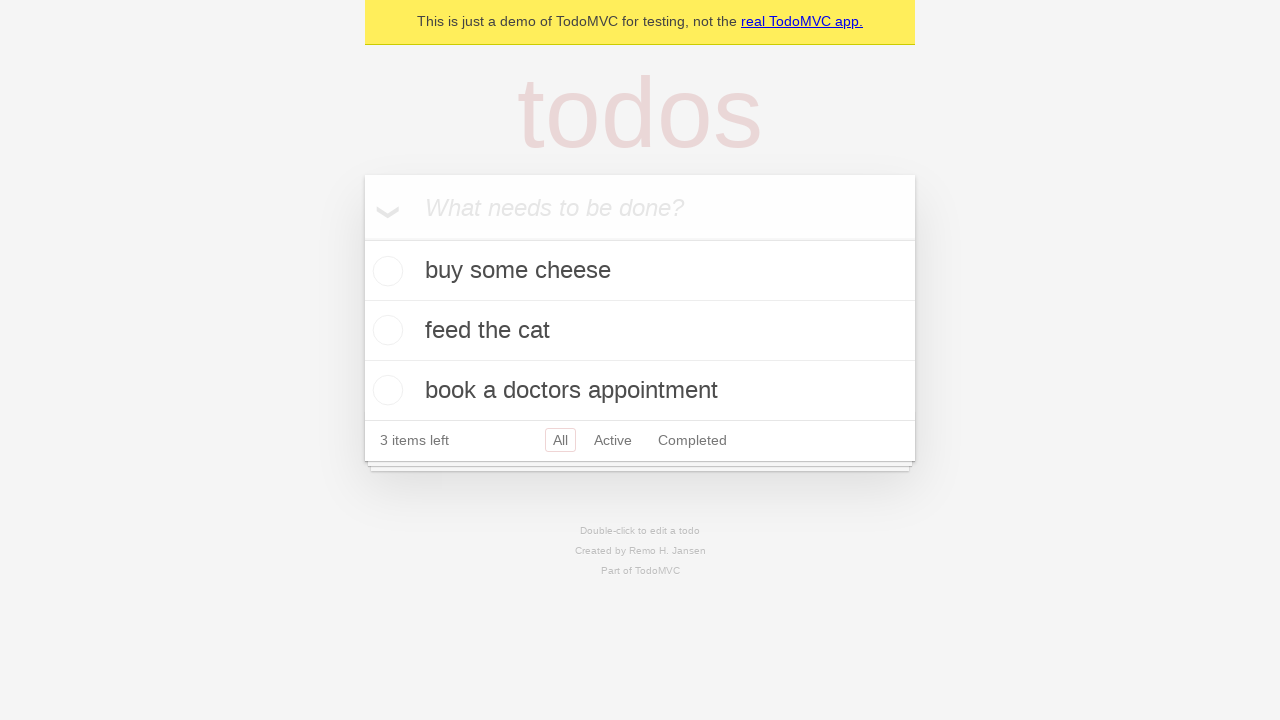

Double-clicked second todo to enter edit mode at (640, 331) on .todo-list li >> nth=1
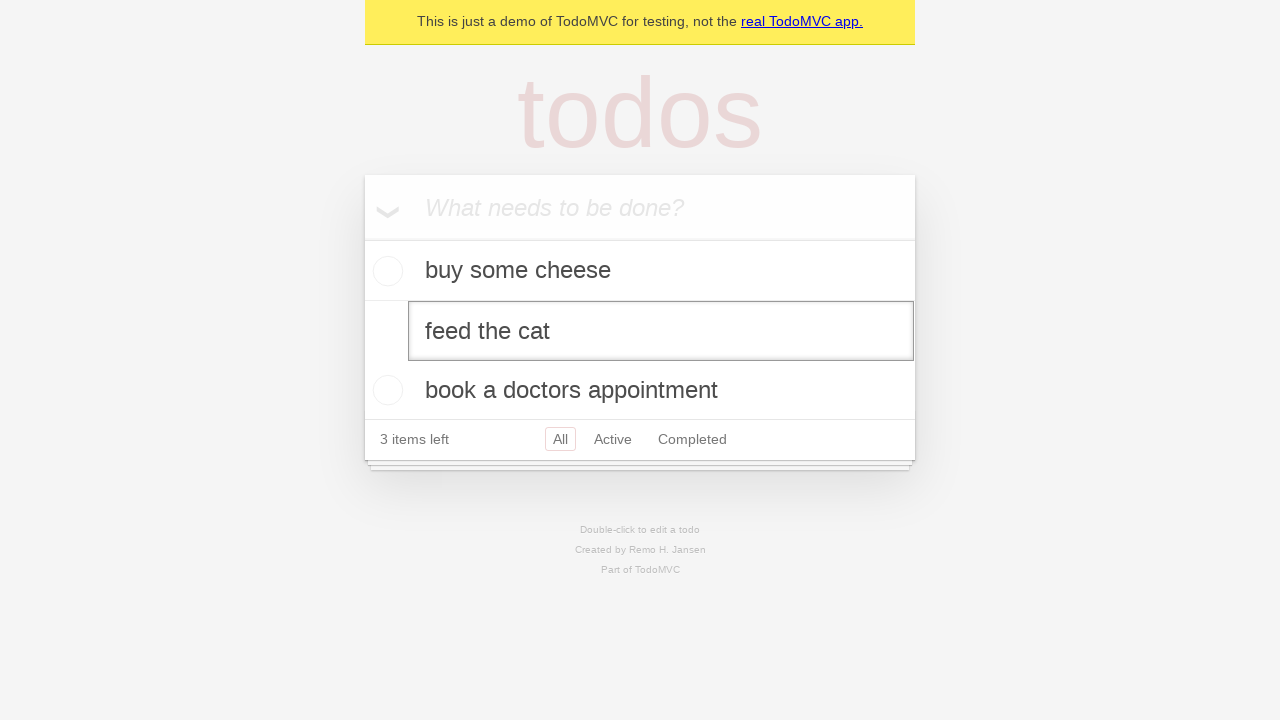

Pressed Escape to cancel edits and revert to original text on .todo-list li >> nth=1 >> .edit
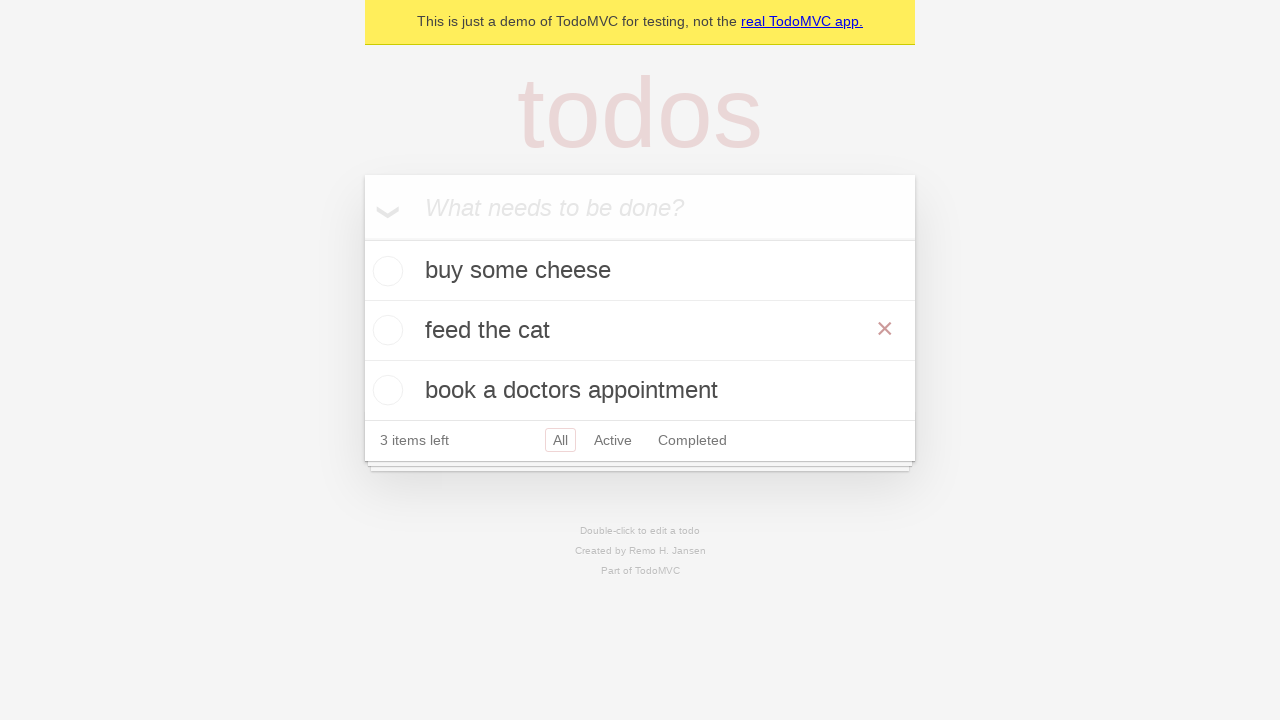

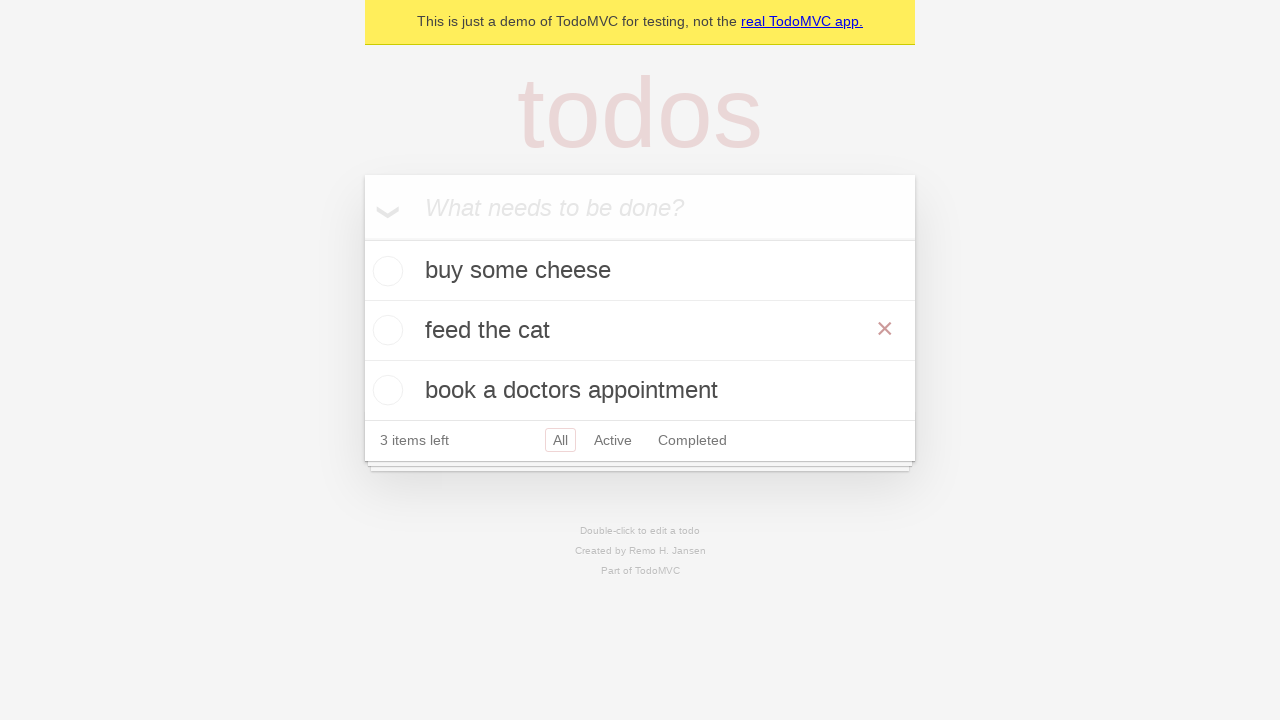